Navigates to a football/soccer statistics website and clicks the "All matches" filter button to display all match data.

Starting URL: http://adamchoi.co.uk/teamgoals/detailed

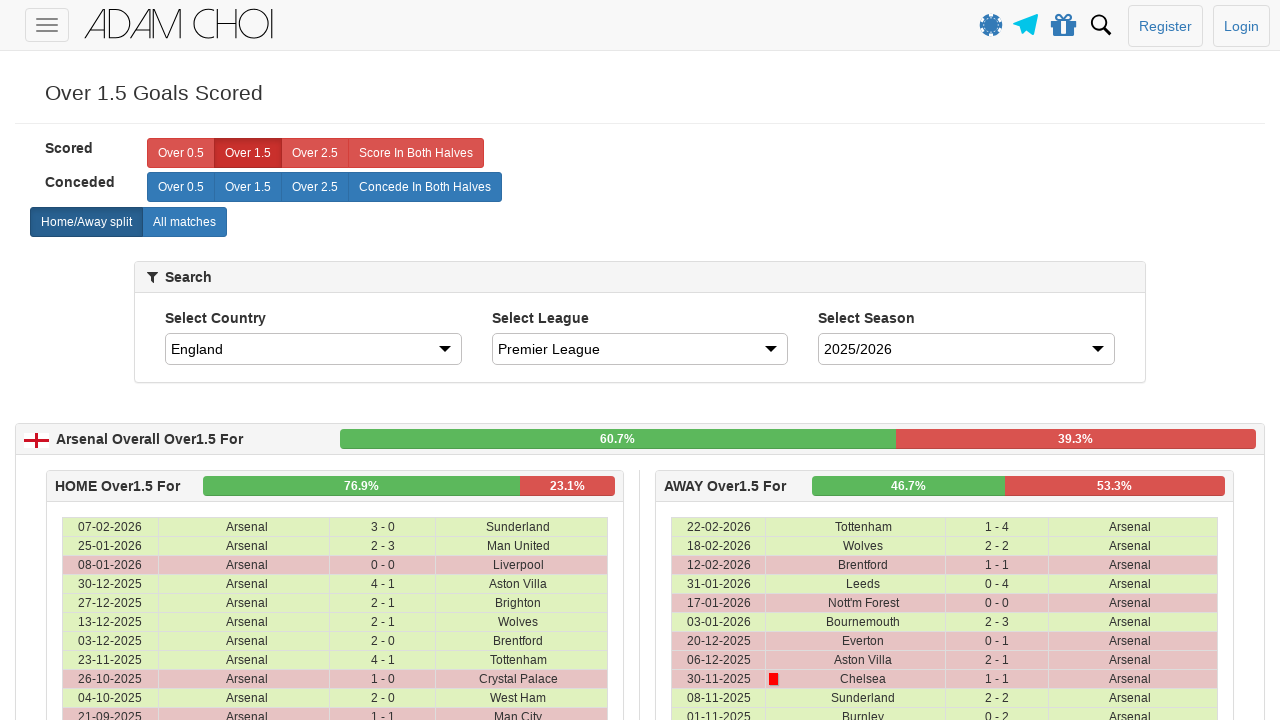

Navigated to football statistics website
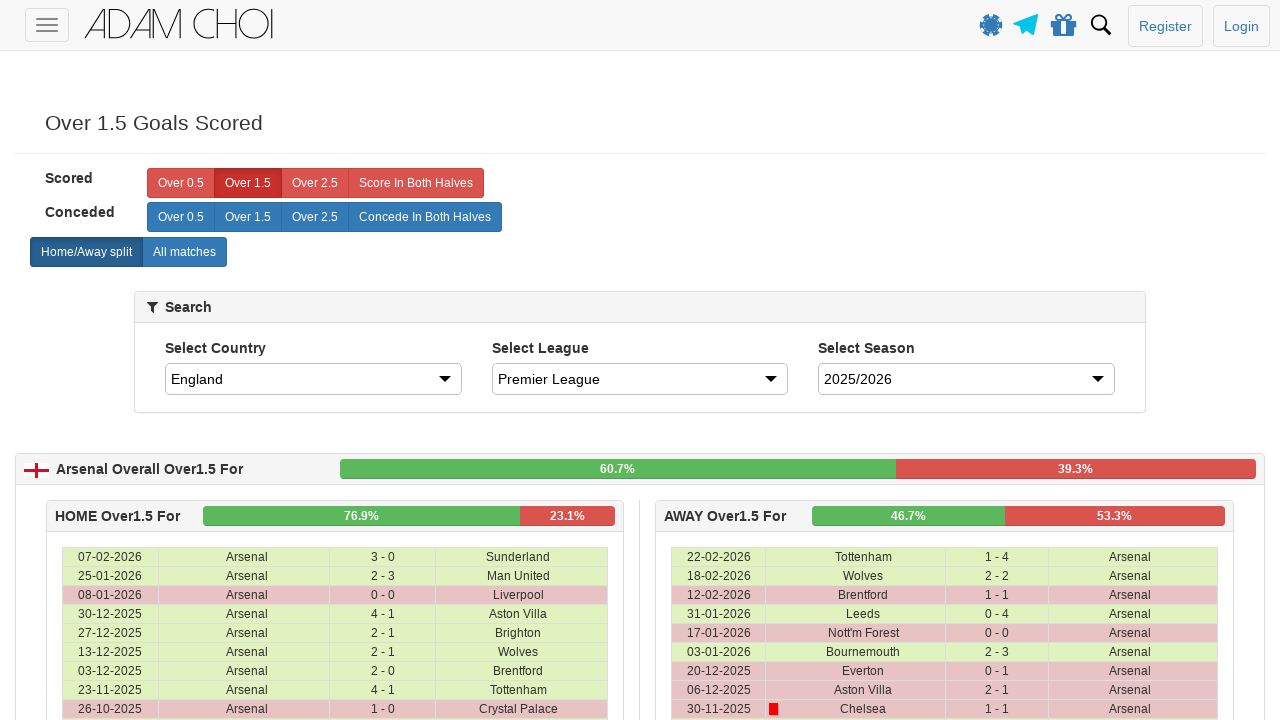

Clicked 'All matches' filter button at (184, 252) on xpath=//label[@analytics-event='All matches']
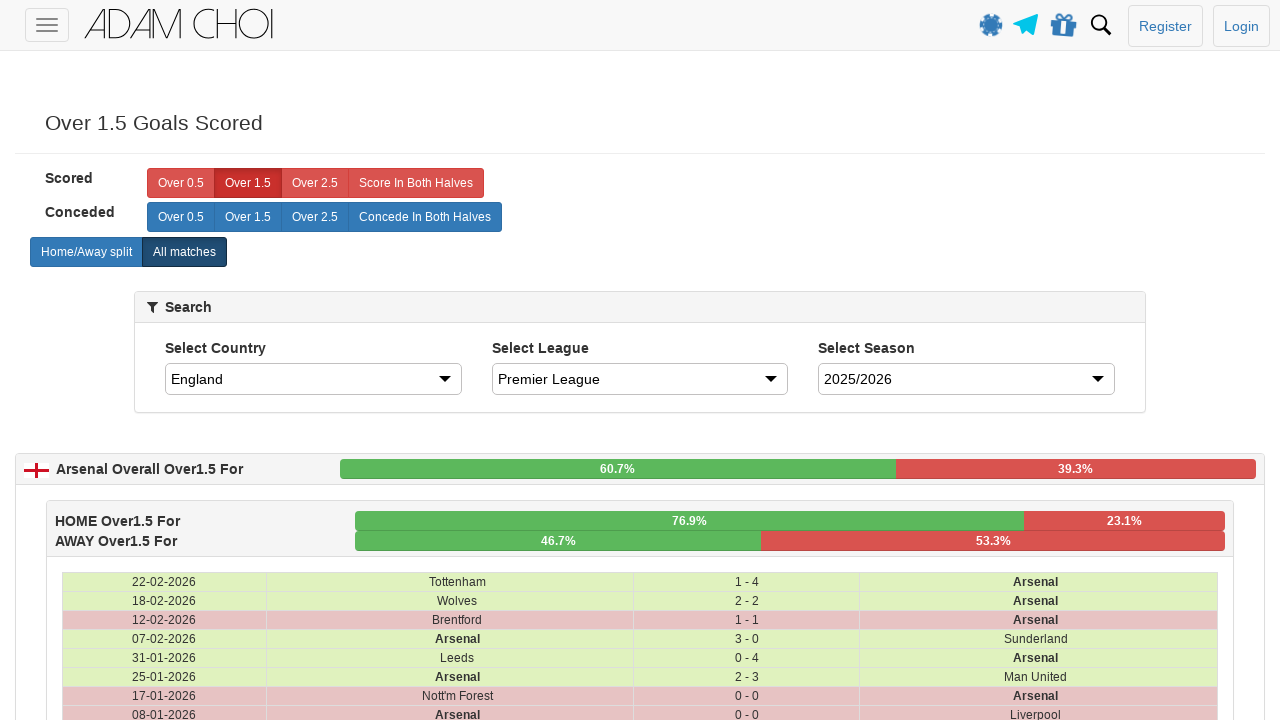

Waited for page to update with filtered match data
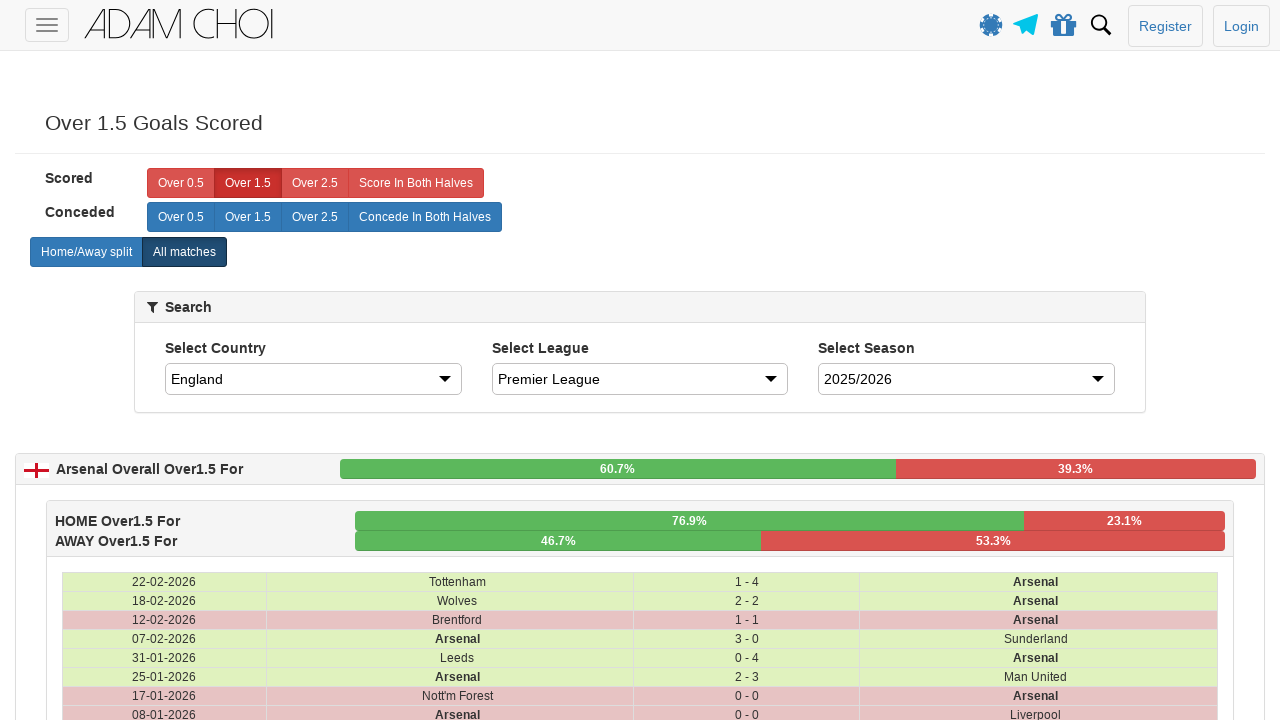

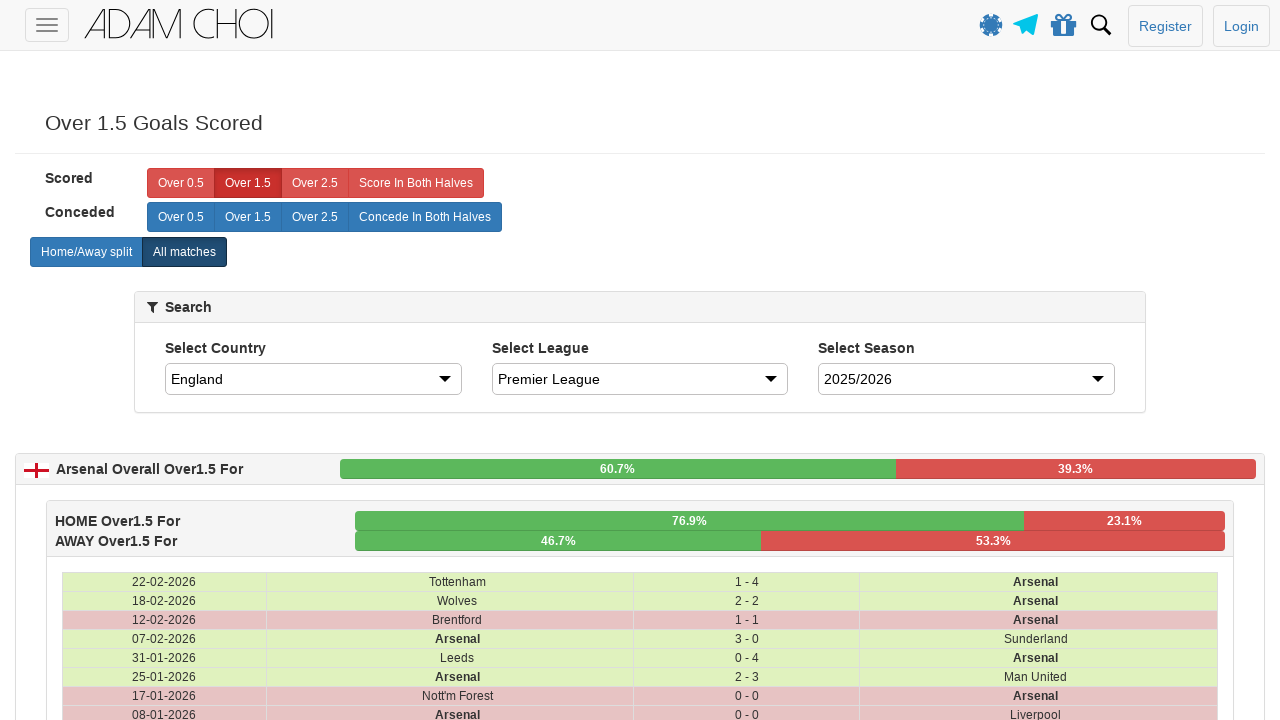